Tests the calculator.net website by performing an addition operation (5 + 3) and verifying the result equals 8

Starting URL: https://www.calculator.net

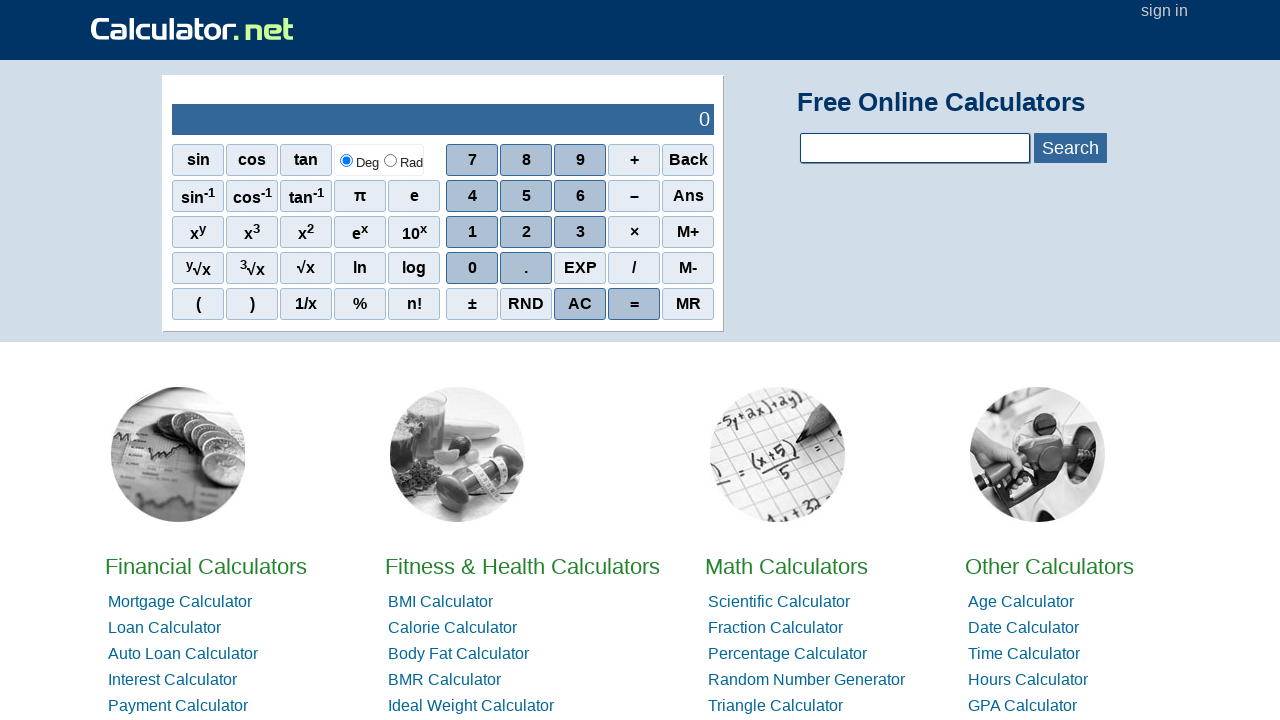

Clicked number 5 on calculator at (526, 196) on span[onclick='r(5)']
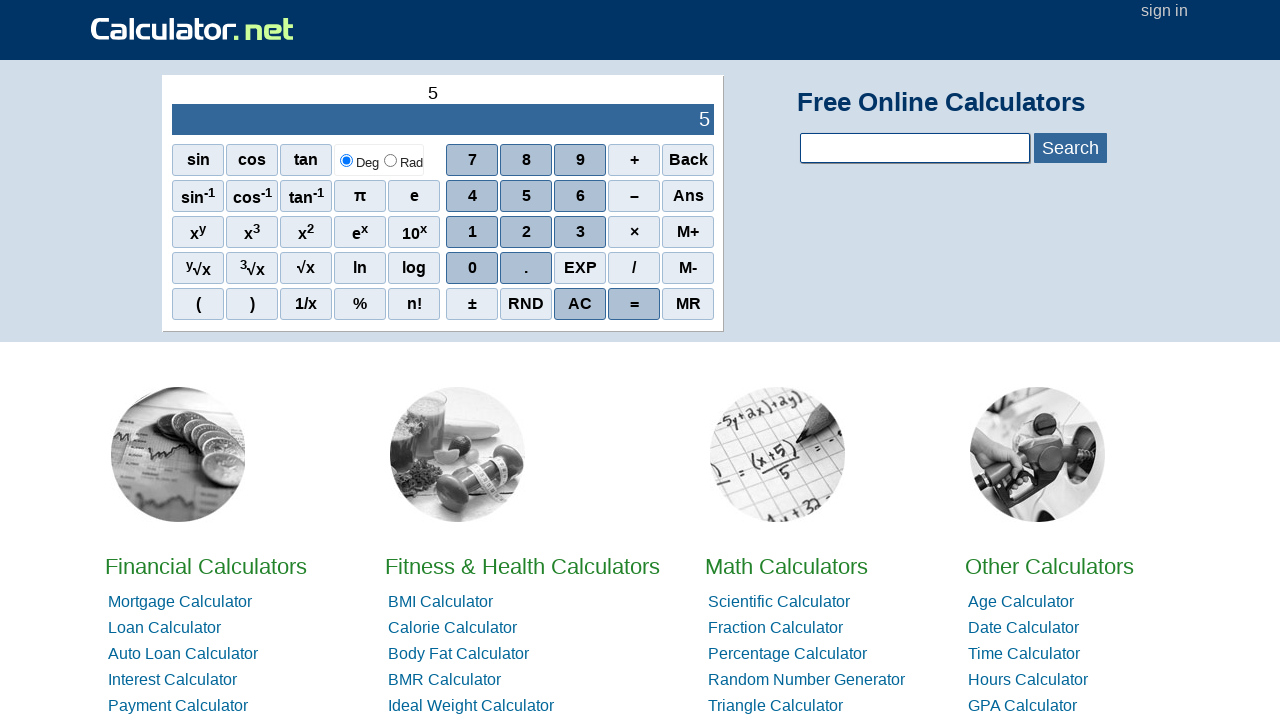

Clicked the plus (+) operator at (634, 160) on xpath=//span[.='+']
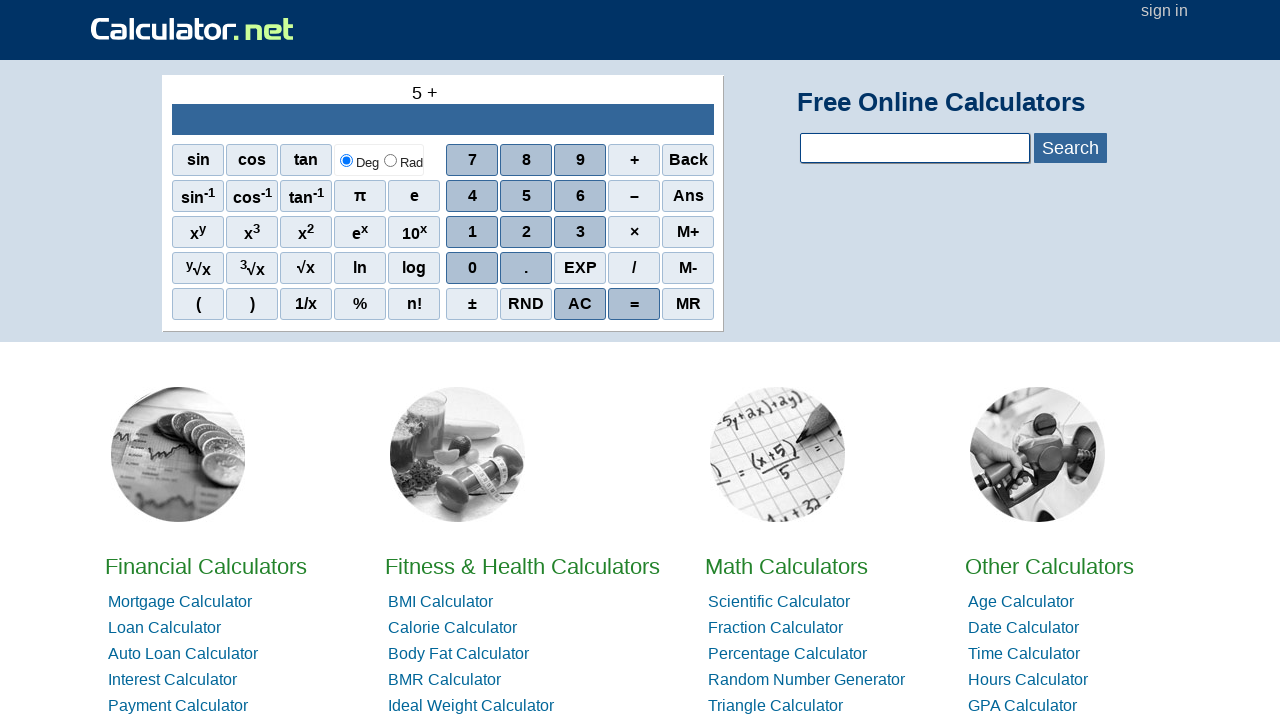

Clicked number 3 on calculator at (580, 232) on span[onclick='r(3)']
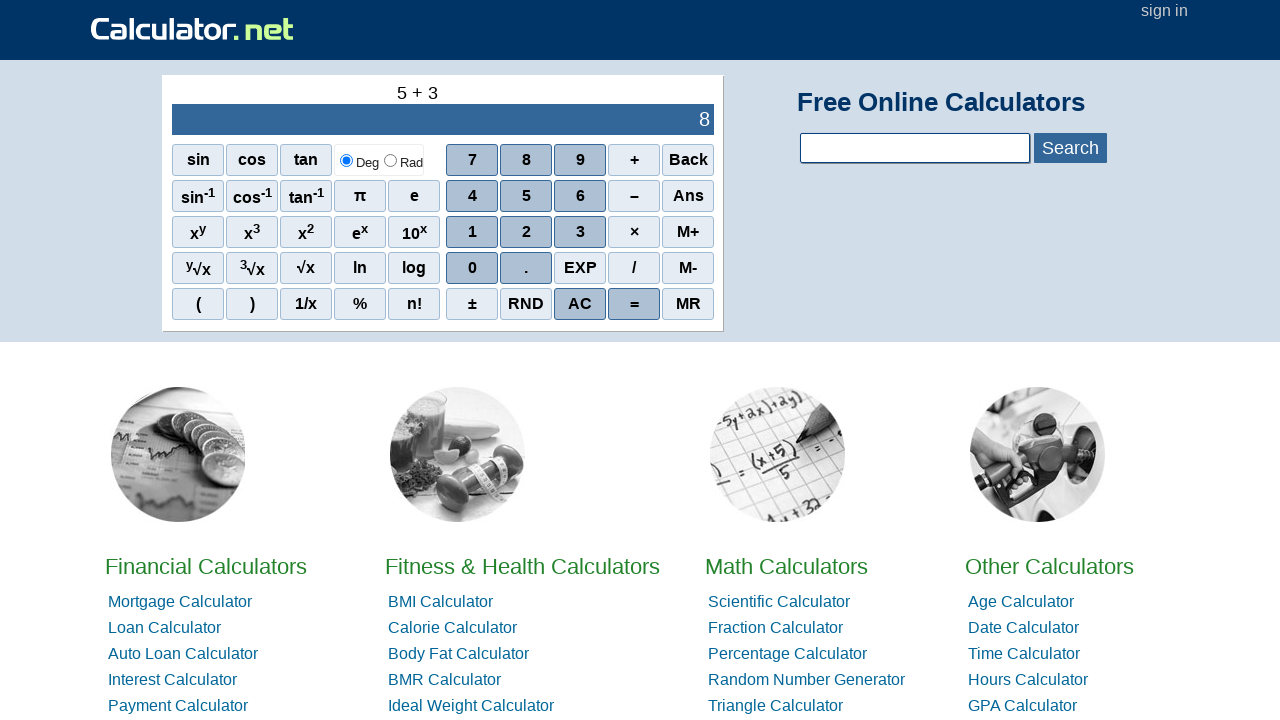

Clicked equals (=) button to calculate result at (634, 304) on xpath=//span[text()='=']
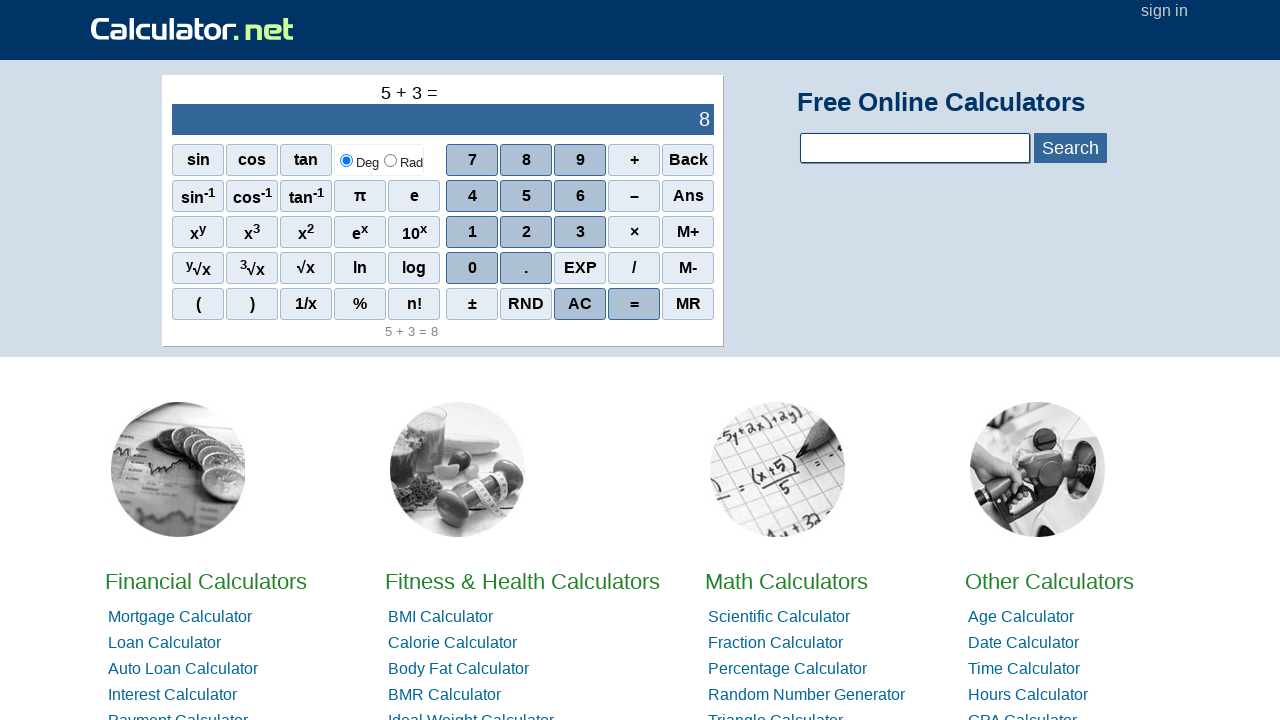

Result output element loaded
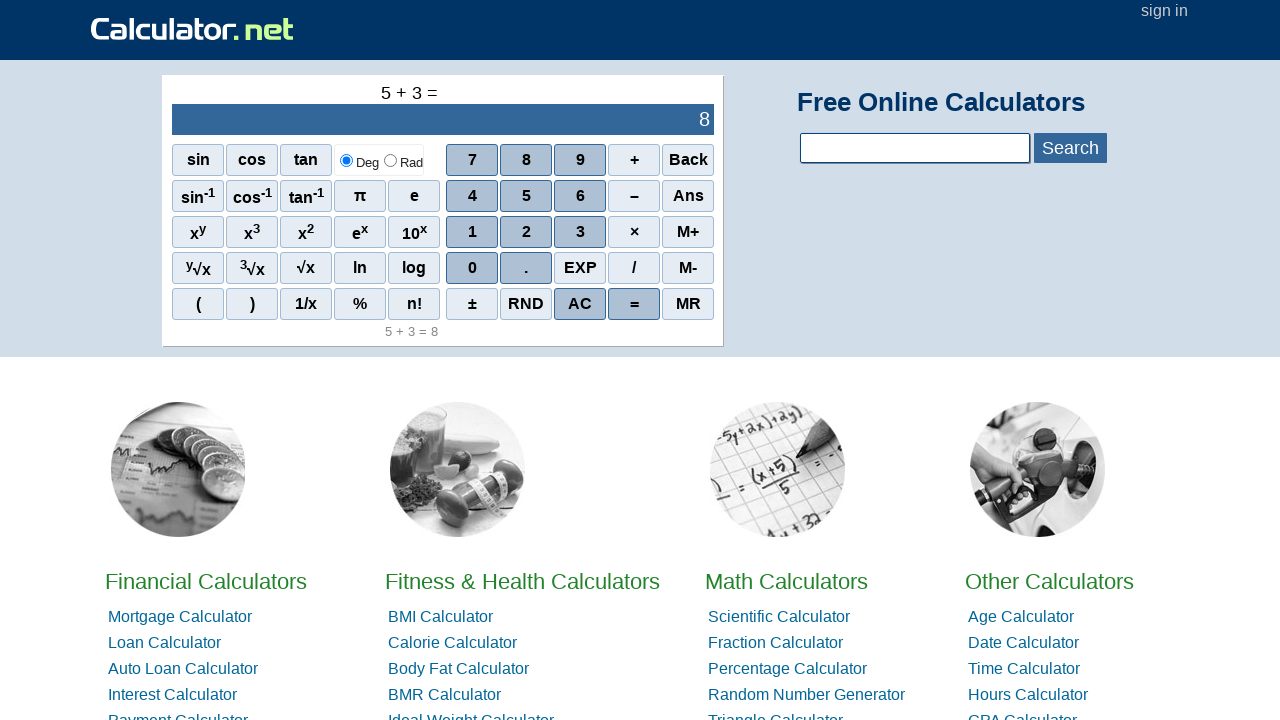

Located result output element
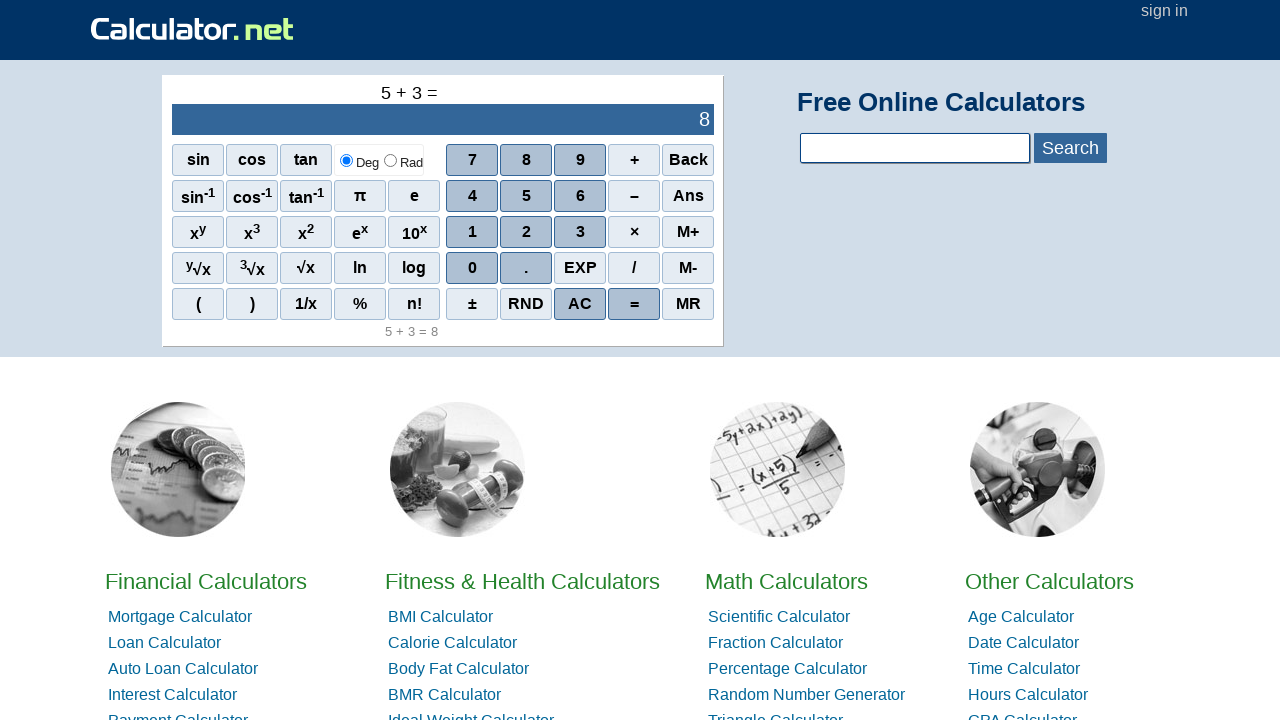

Retrieved result text: 8
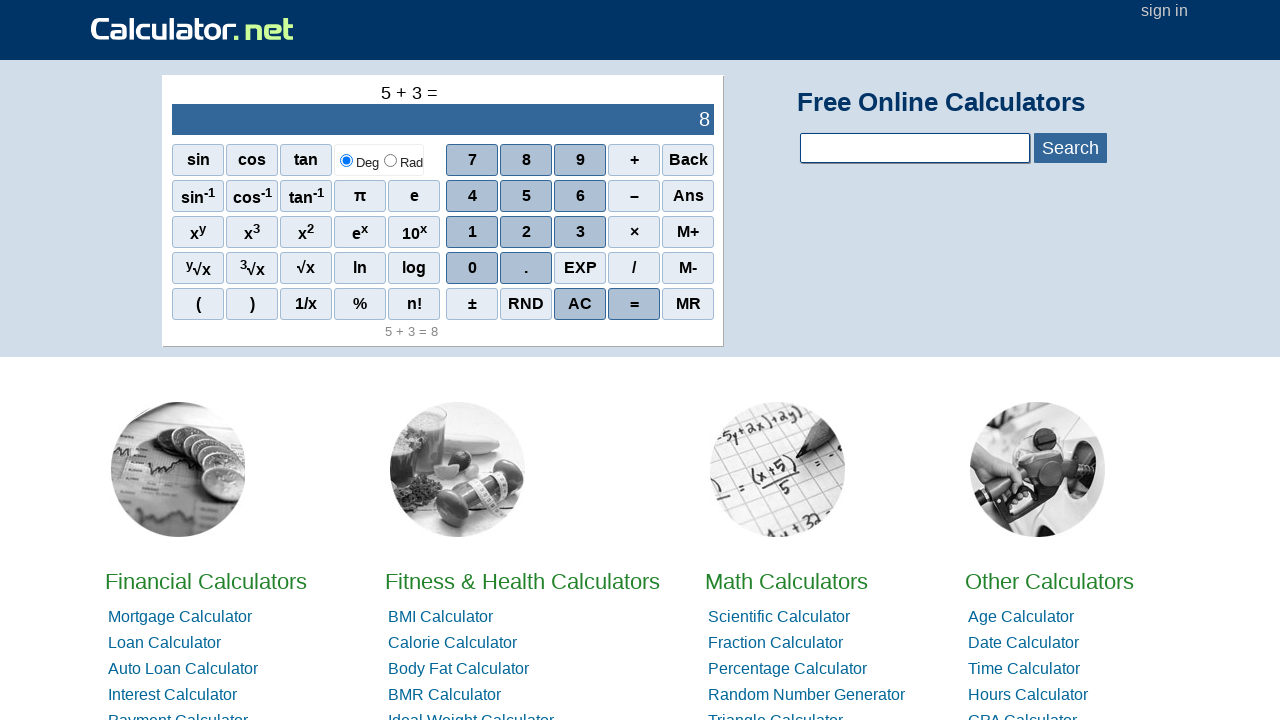

Verified result equals 8 - test passed
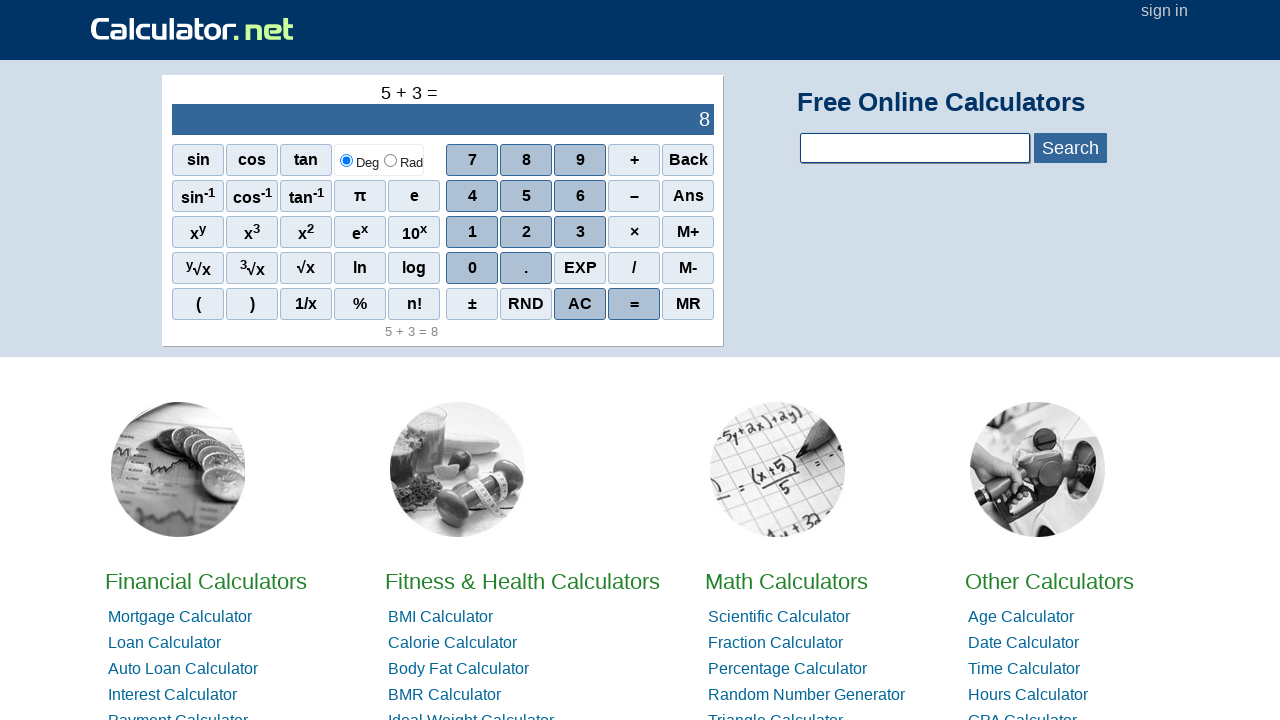

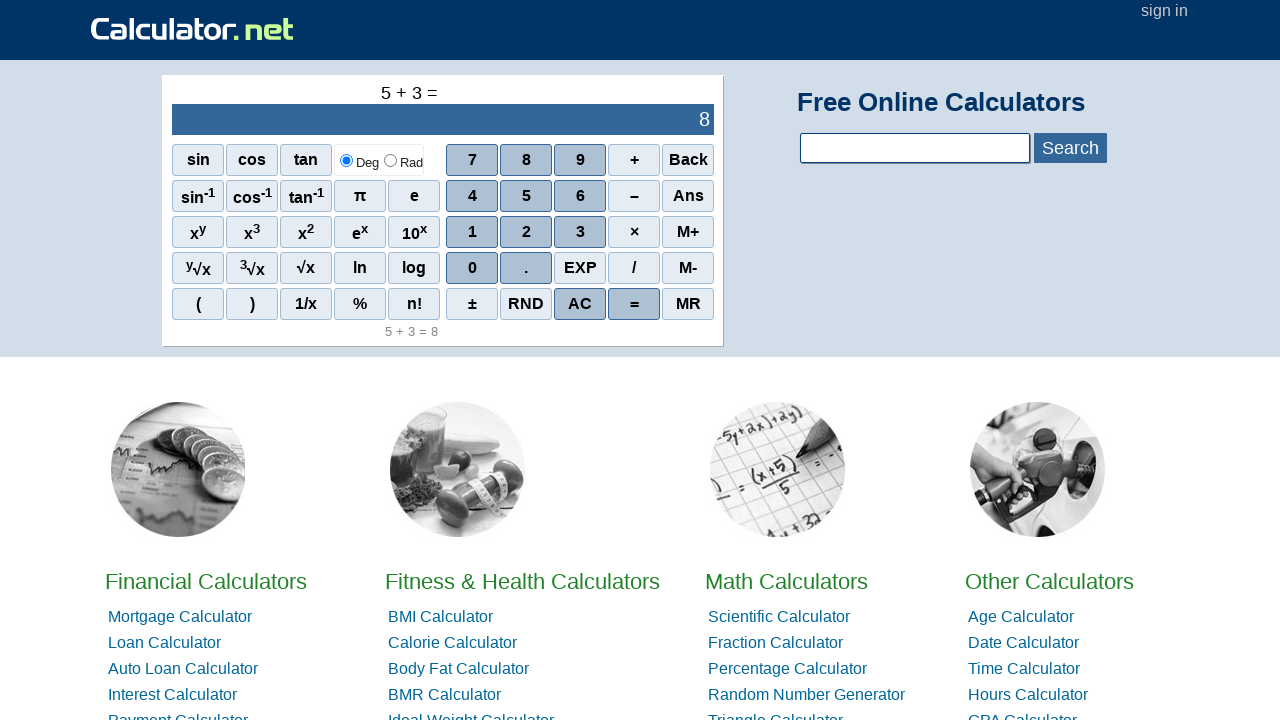